Tests number input field by entering a value and using JavaScript stepUp() to increment it, then verifying the value increased by one

Starting URL: https://the-internet.herokuapp.com/inputs

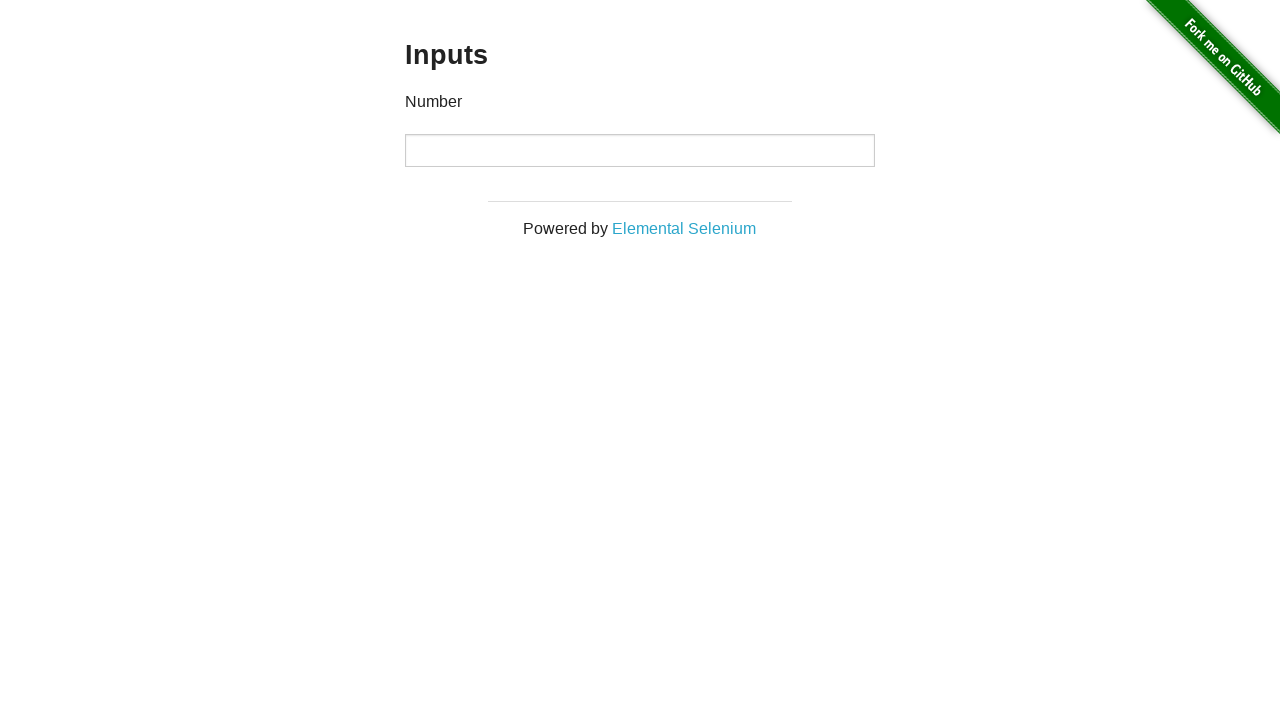

Clicked on the number input field at (640, 150) on div > input[type='number']
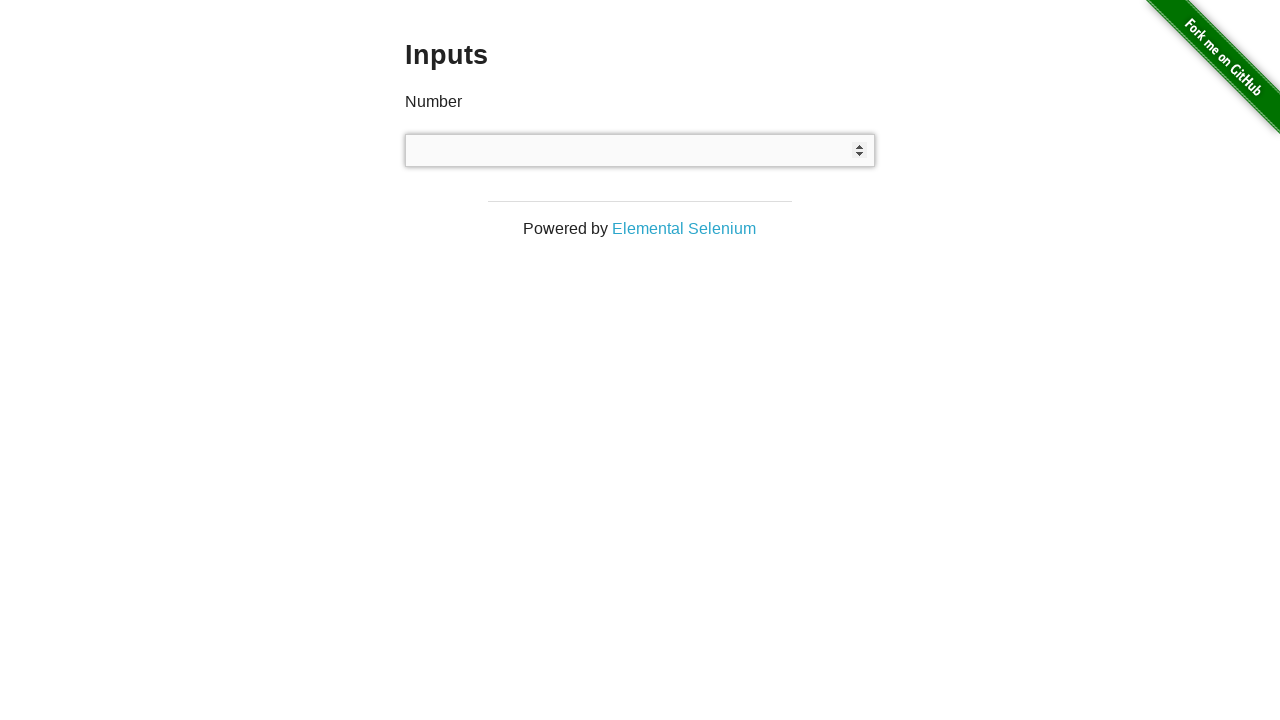

Filled number input field with value 236 on div > input[type='number']
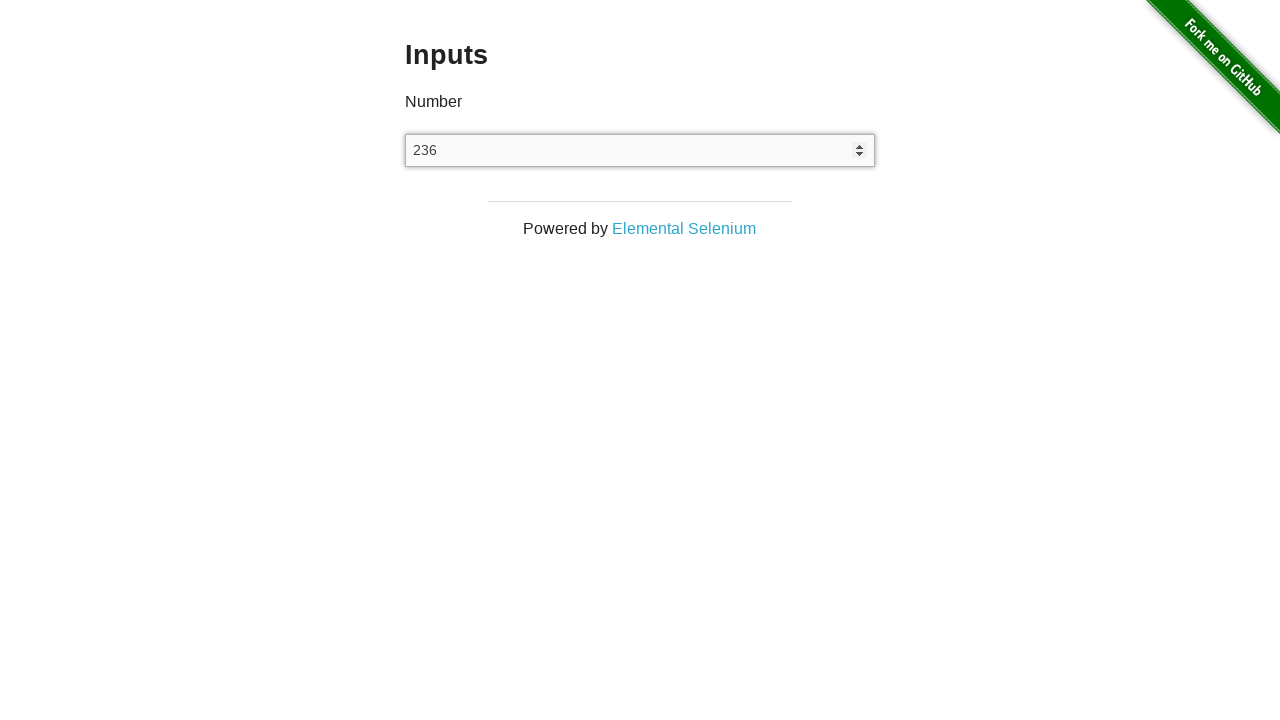

Retrieved initial value: 236
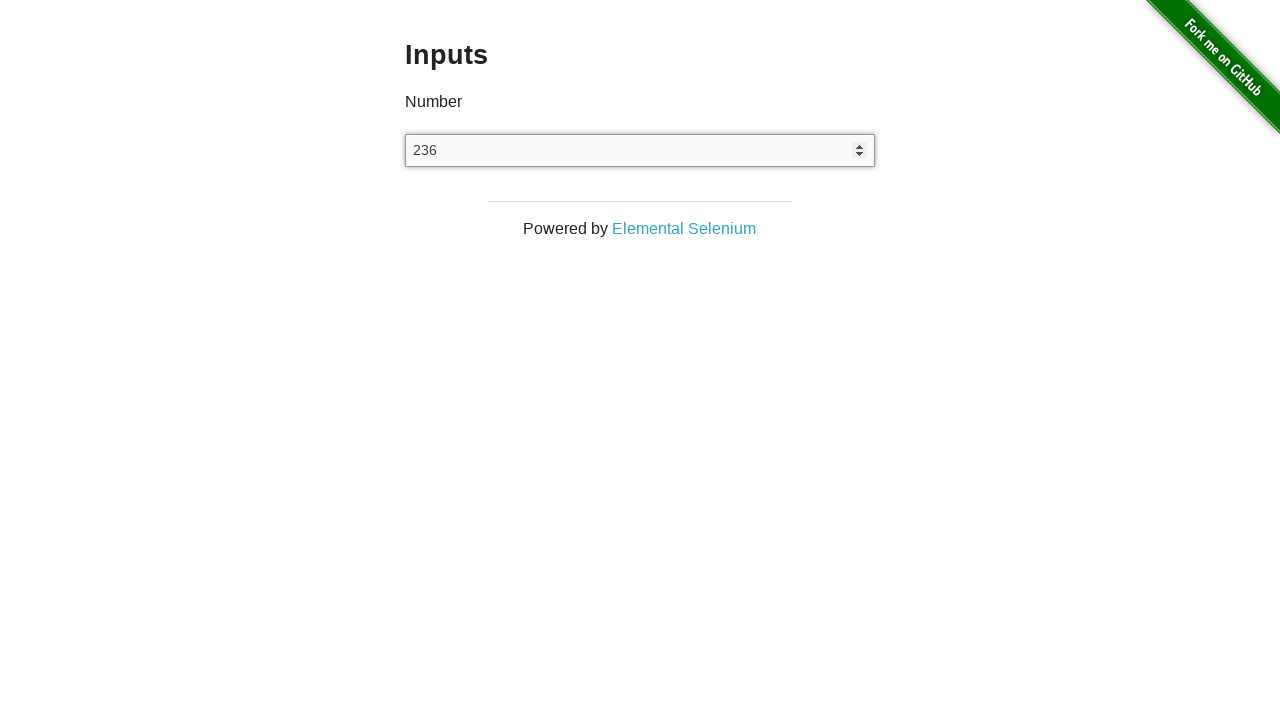

Executed JavaScript stepUp() method to increment the value
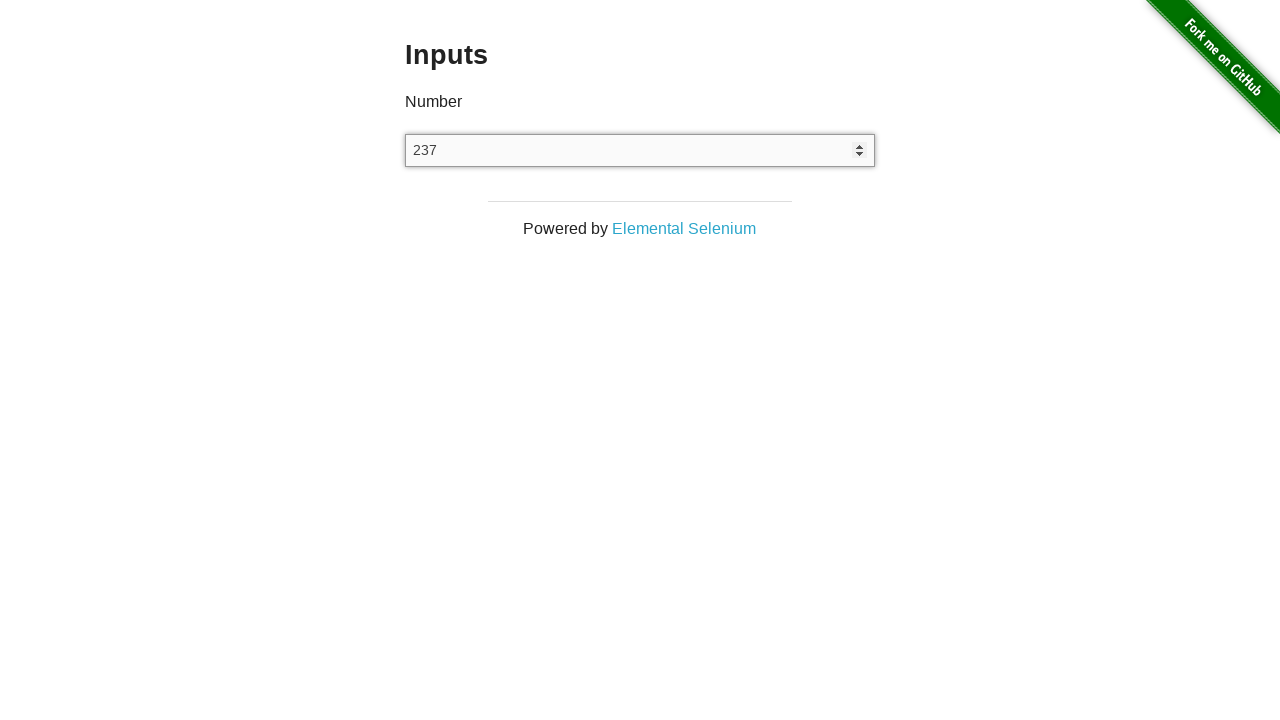

Waited 100ms for change event to take effect
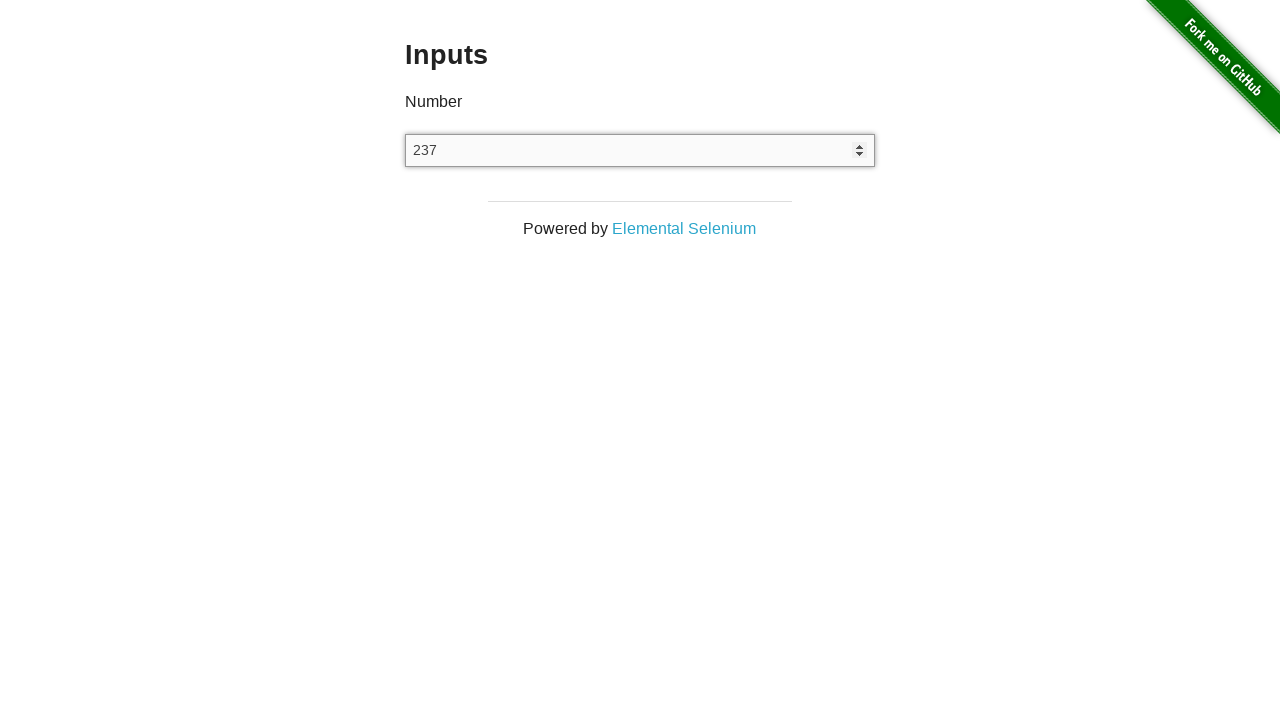

Retrieved updated value: 237
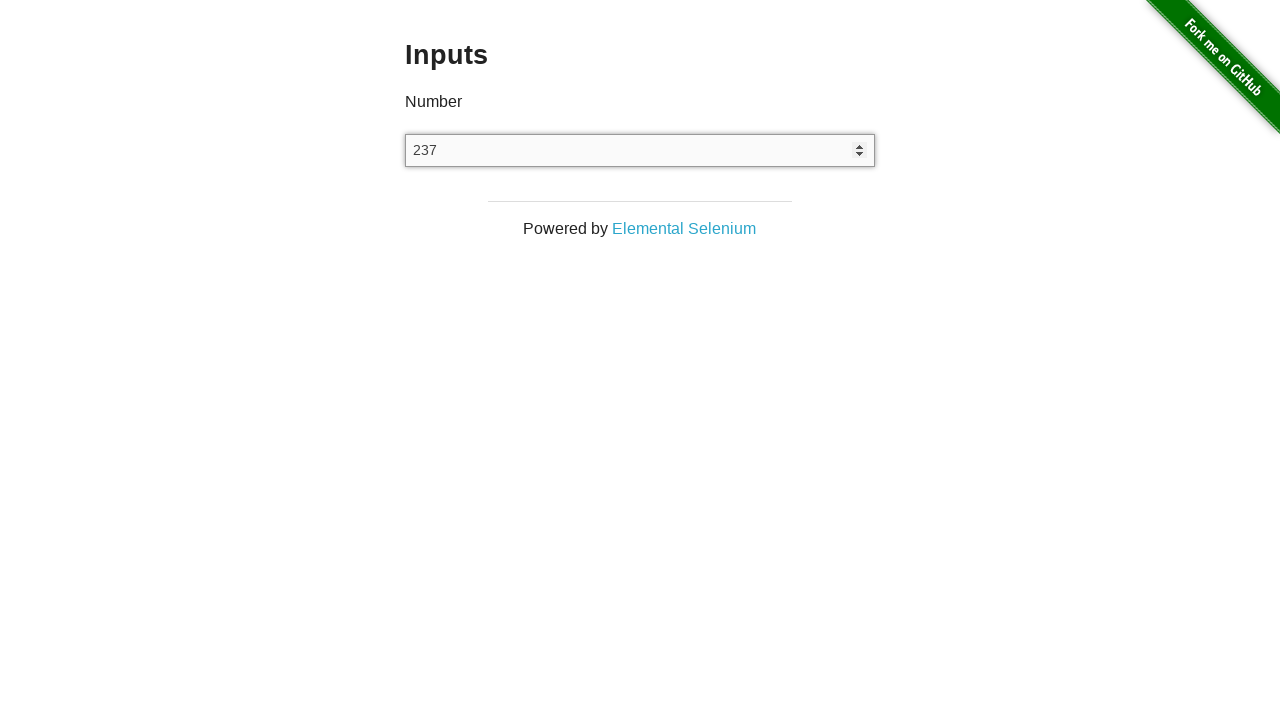

Verified that value incremented from 236 to 237 (increase by 1)
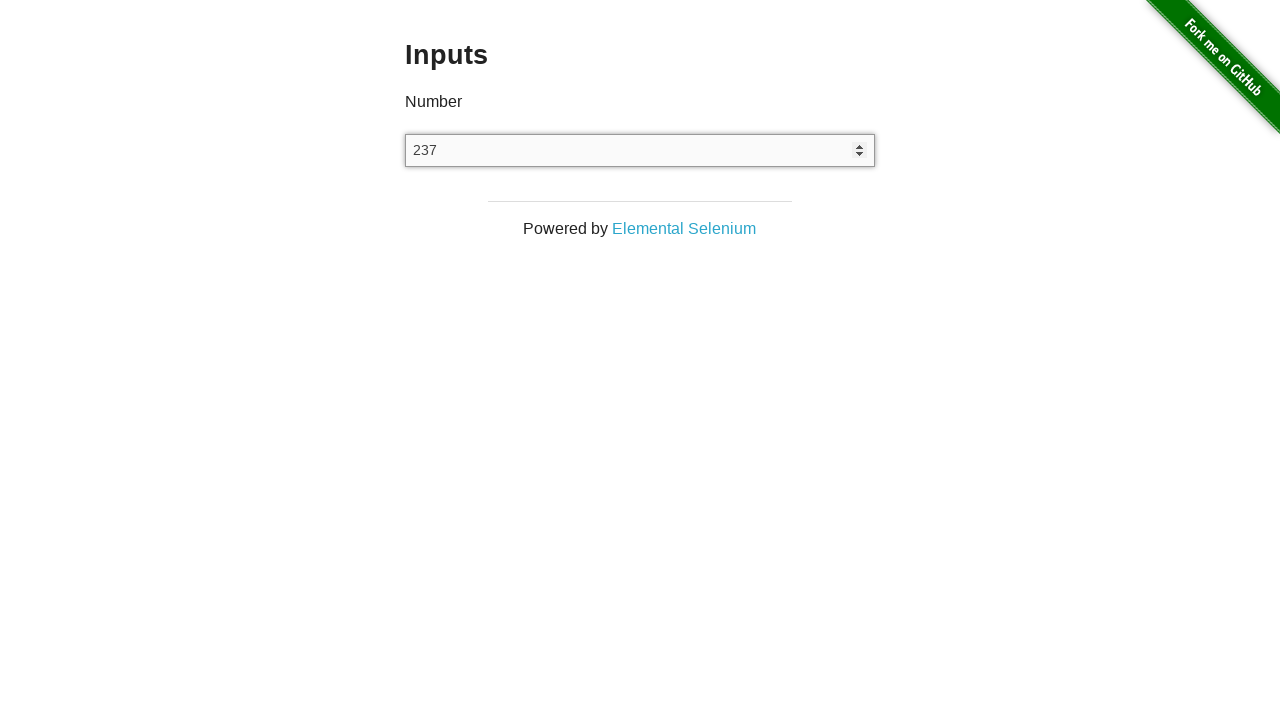

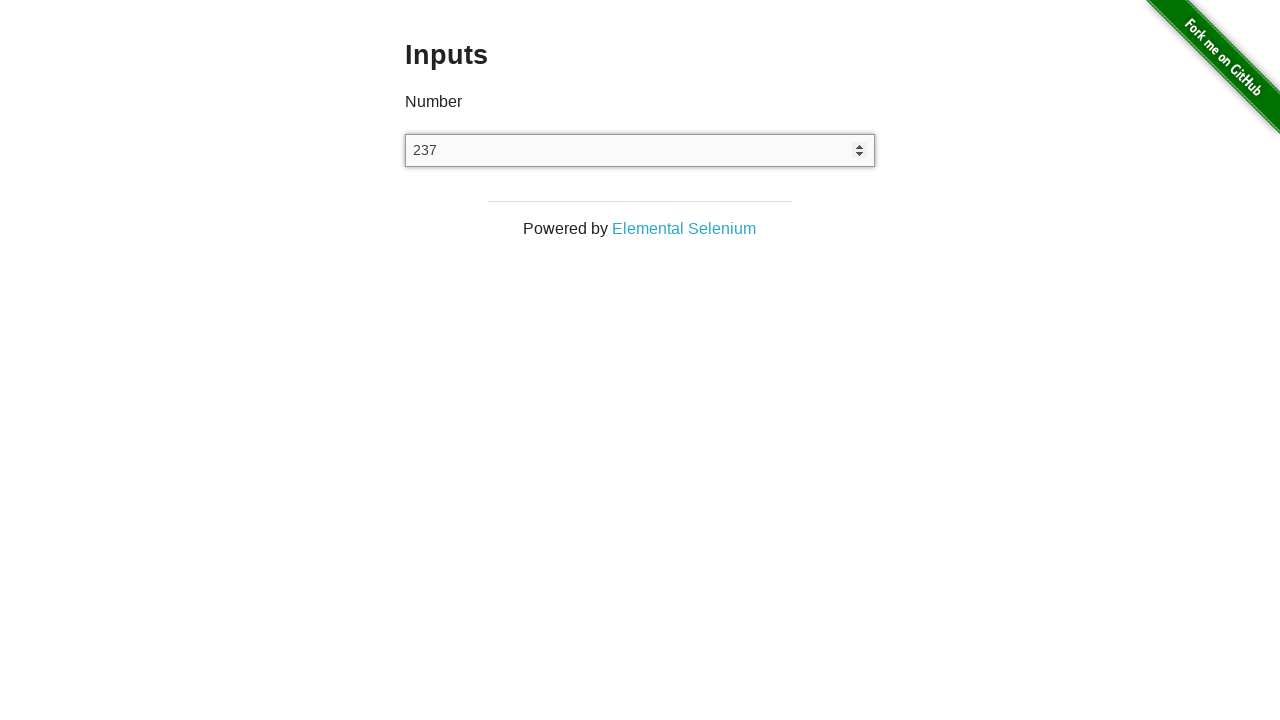